Tests autocomplete/suggestion functionality by typing a partial country name and selecting the suggested option from the dropdown

Starting URL: https://www.rahulshettyacademy.com/AutomationPractice/

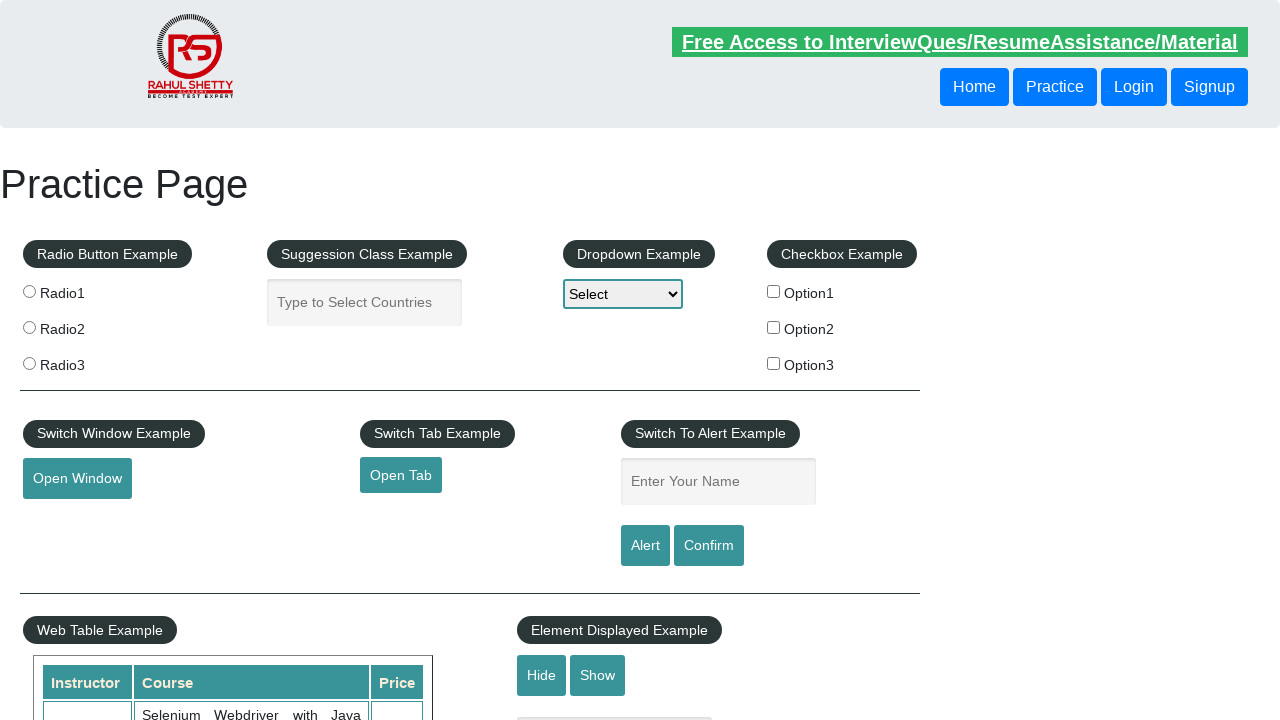

Typed 'Aust' in autocomplete field to trigger suggestions on #autocomplete
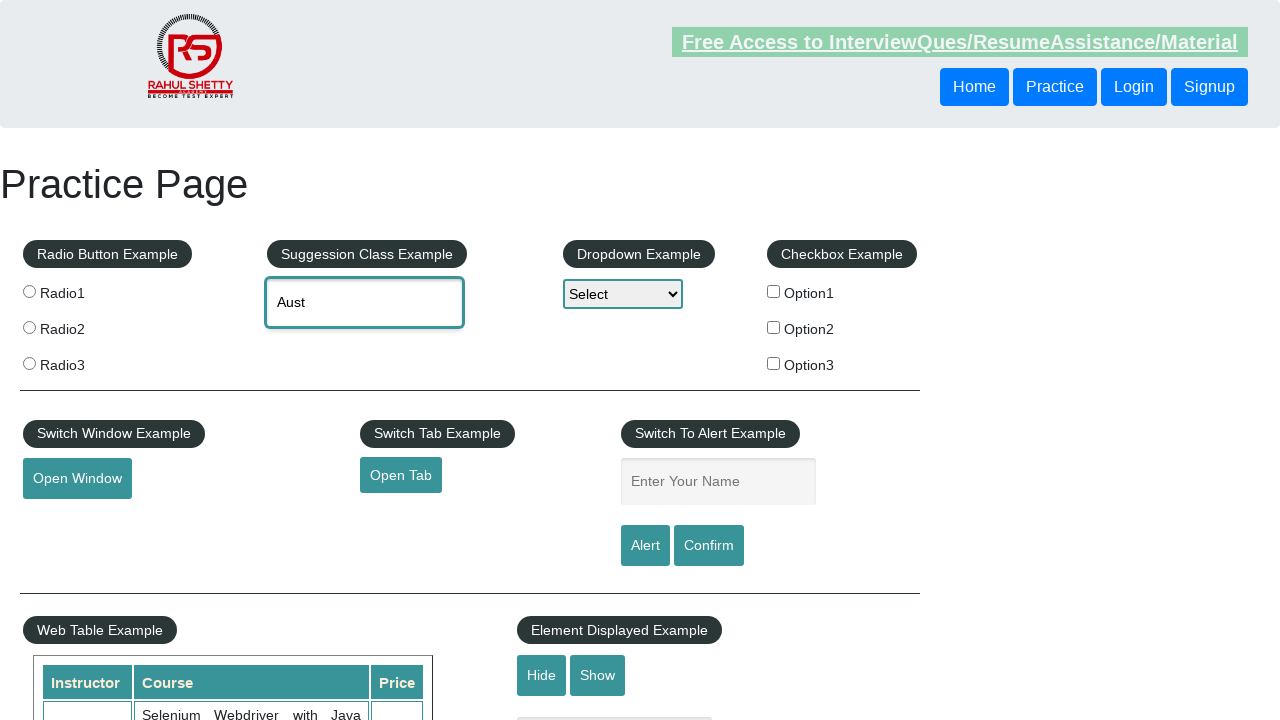

Suggestions dropdown appeared with Australia option
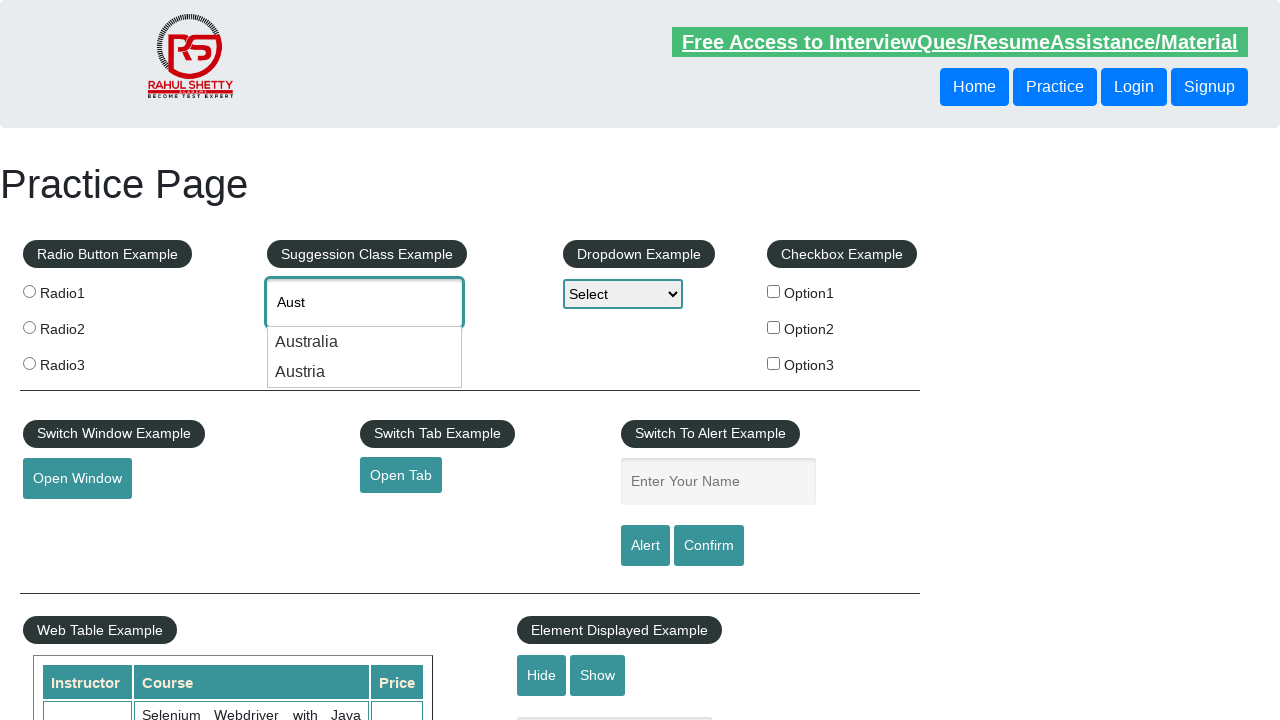

Selected Australia from the dropdown suggestions at (365, 342) on (//div[contains(text(),'Australia')])[1]
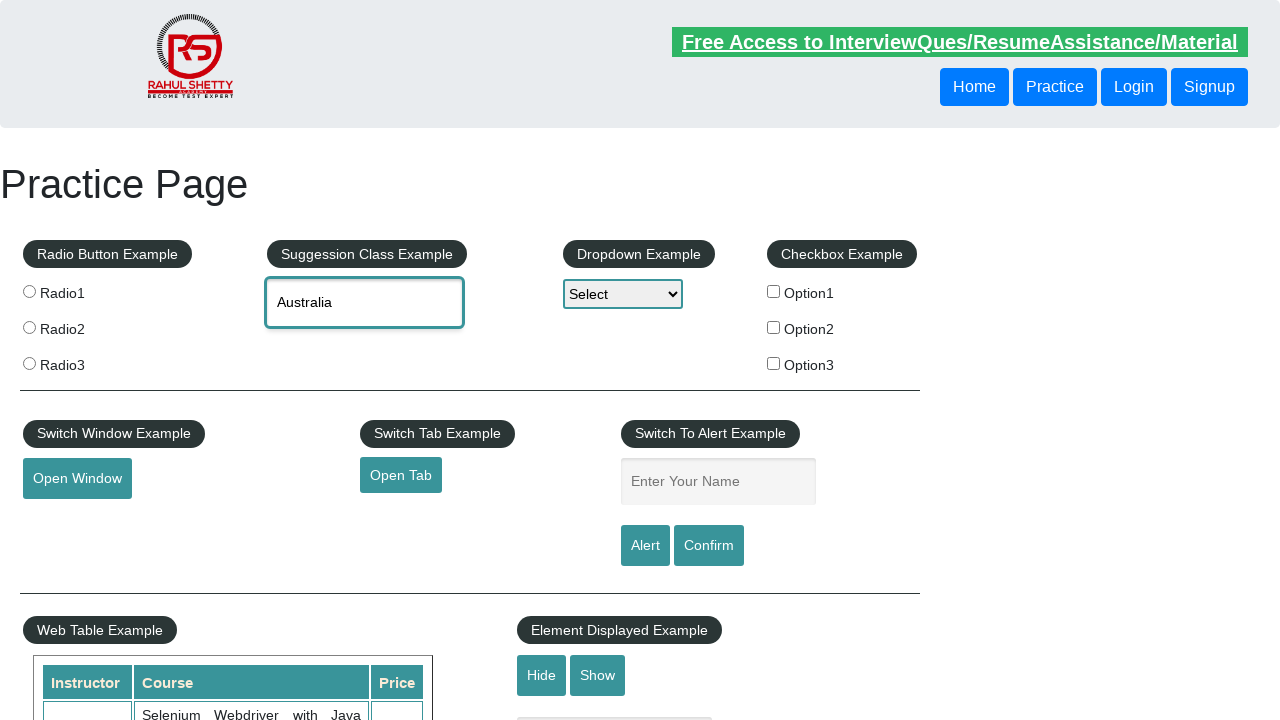

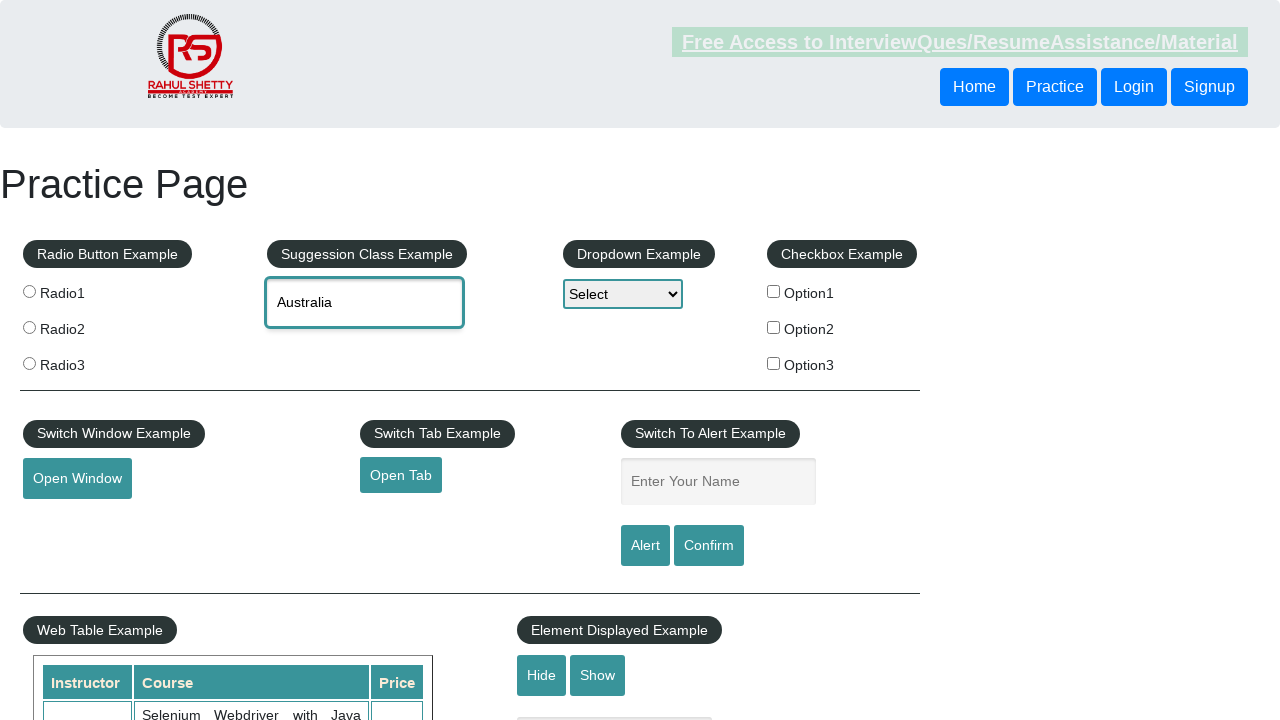